Navigates to a race results page, filters results using dropdown selections for race category and age, changes the display length, and navigates through pagination

Starting URL: https://alpharacingsolution.com/event/result/232f9d60-fae8-4a4a-a96c-384b0cc2e387?noheader=true#nav-result

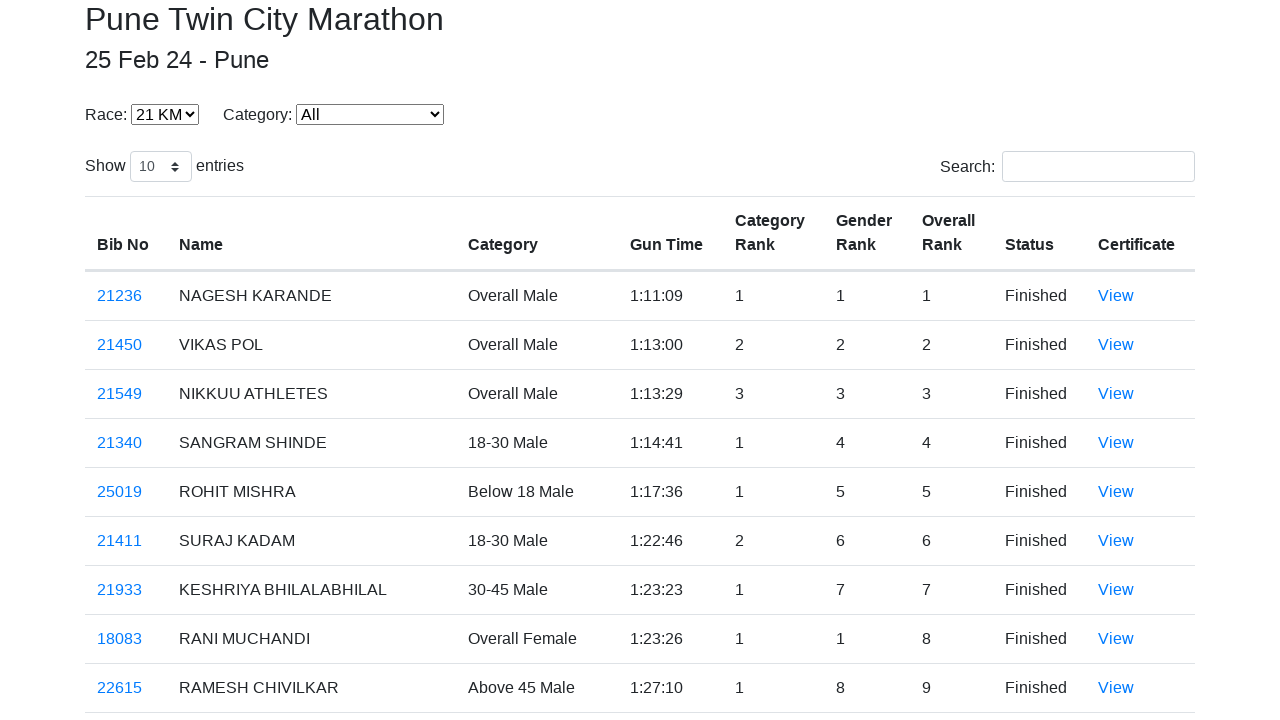

Selected '10 KM' from race category dropdown on #RaceCats
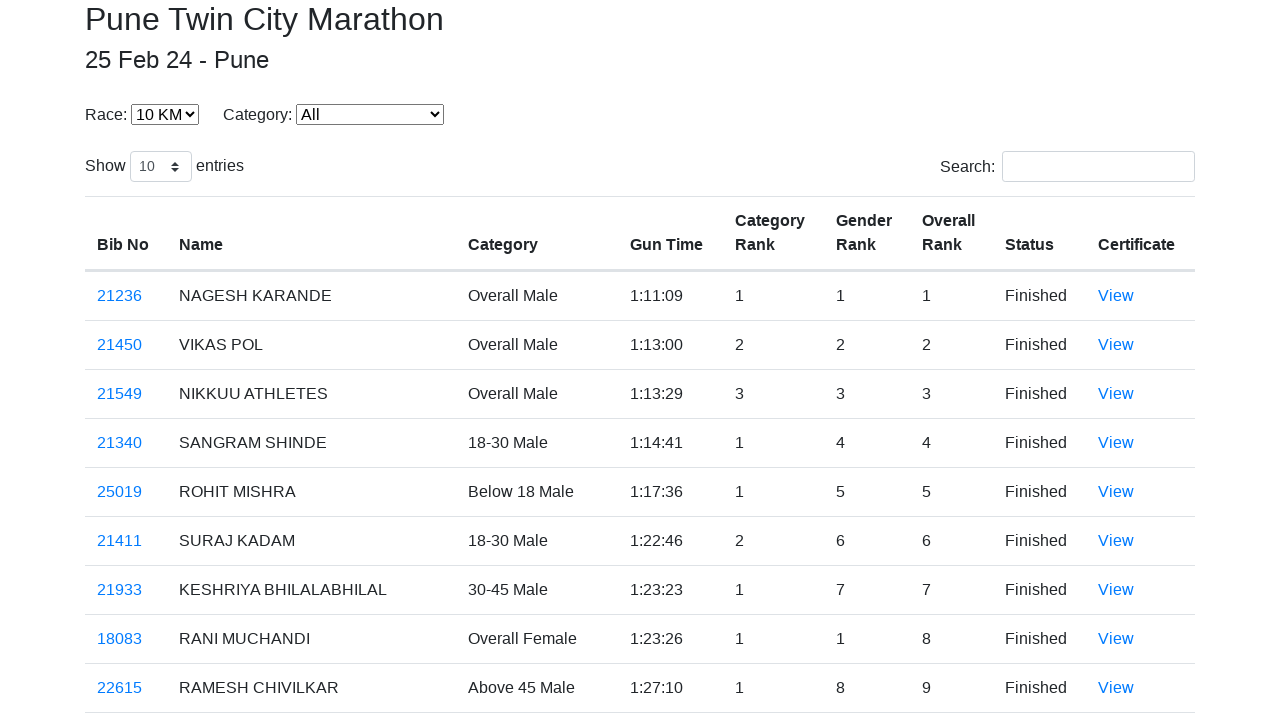

Selected 'All' from age category dropdown on #AgeCategory
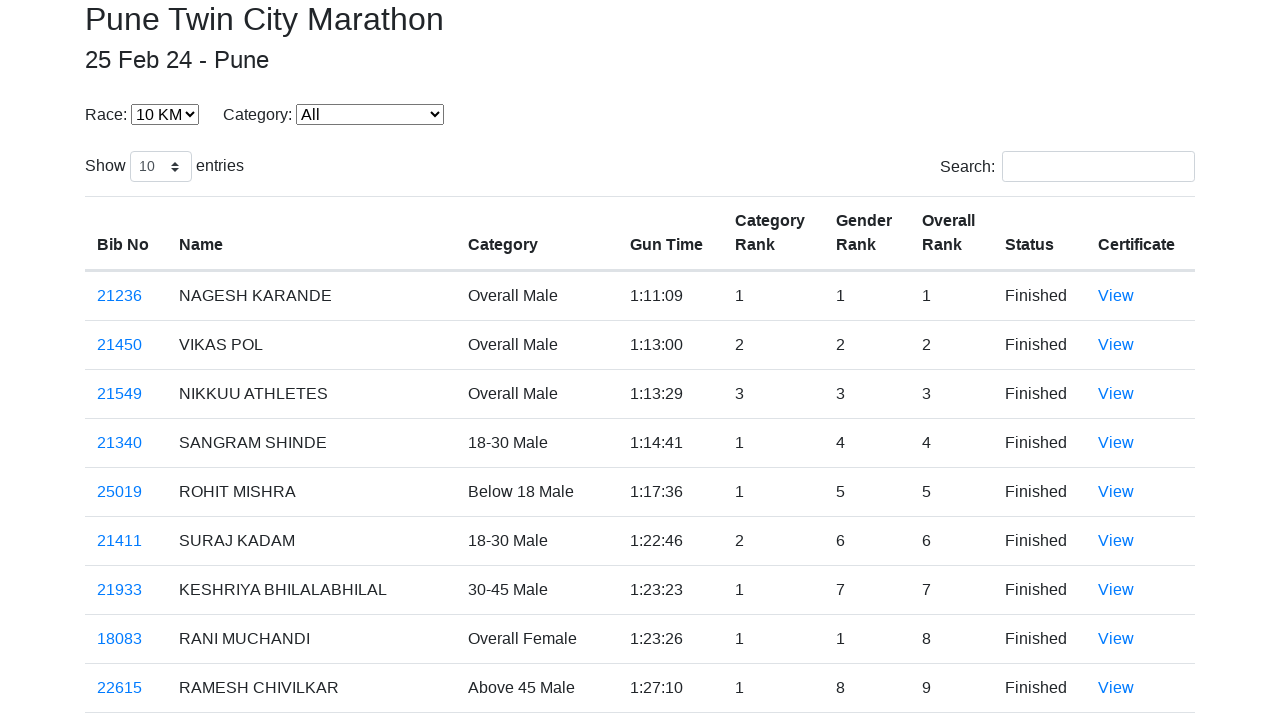

Waited for race category and age category filters to apply
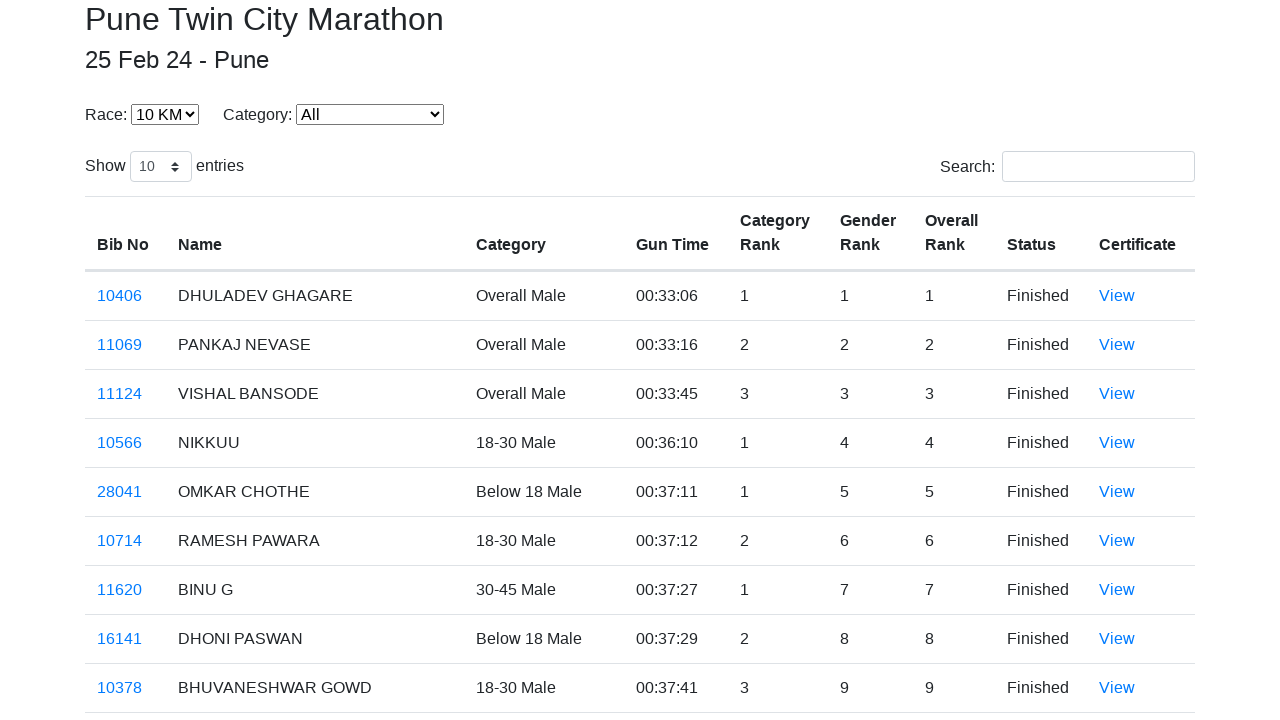

Changed display length to 100 results per page on select[name="tblResult_length"]
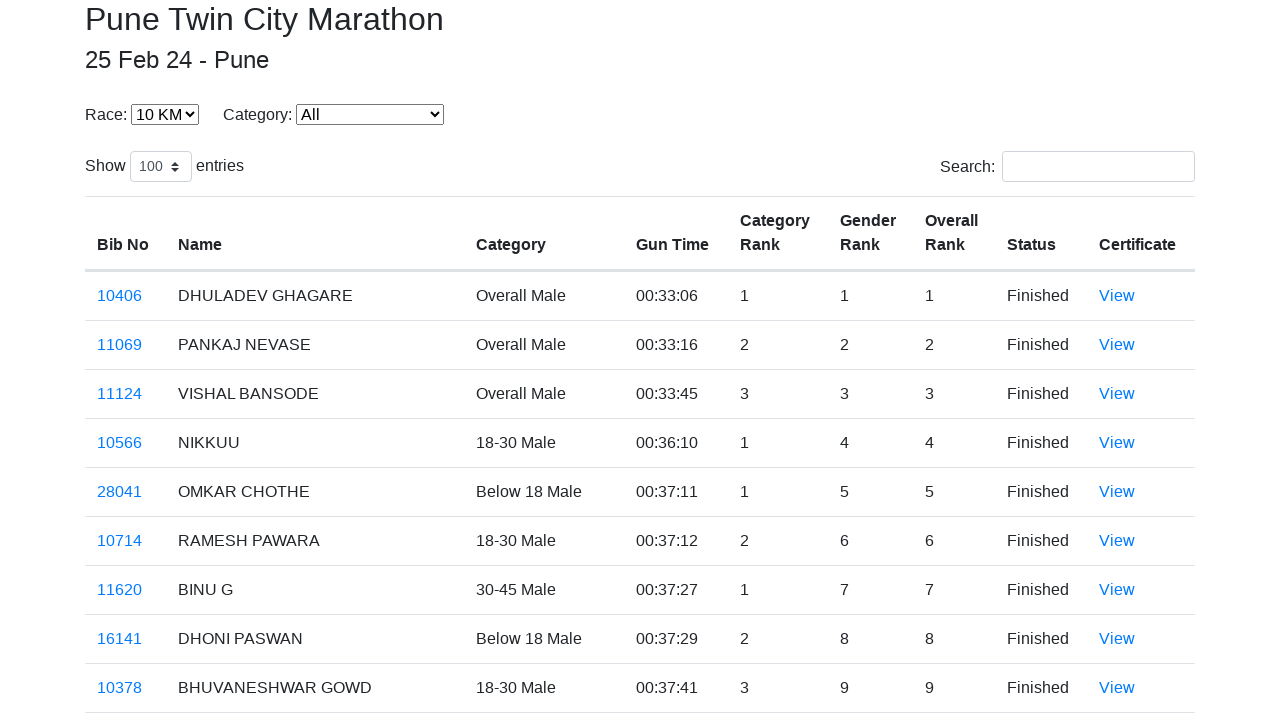

Waited for results table to update with new display length
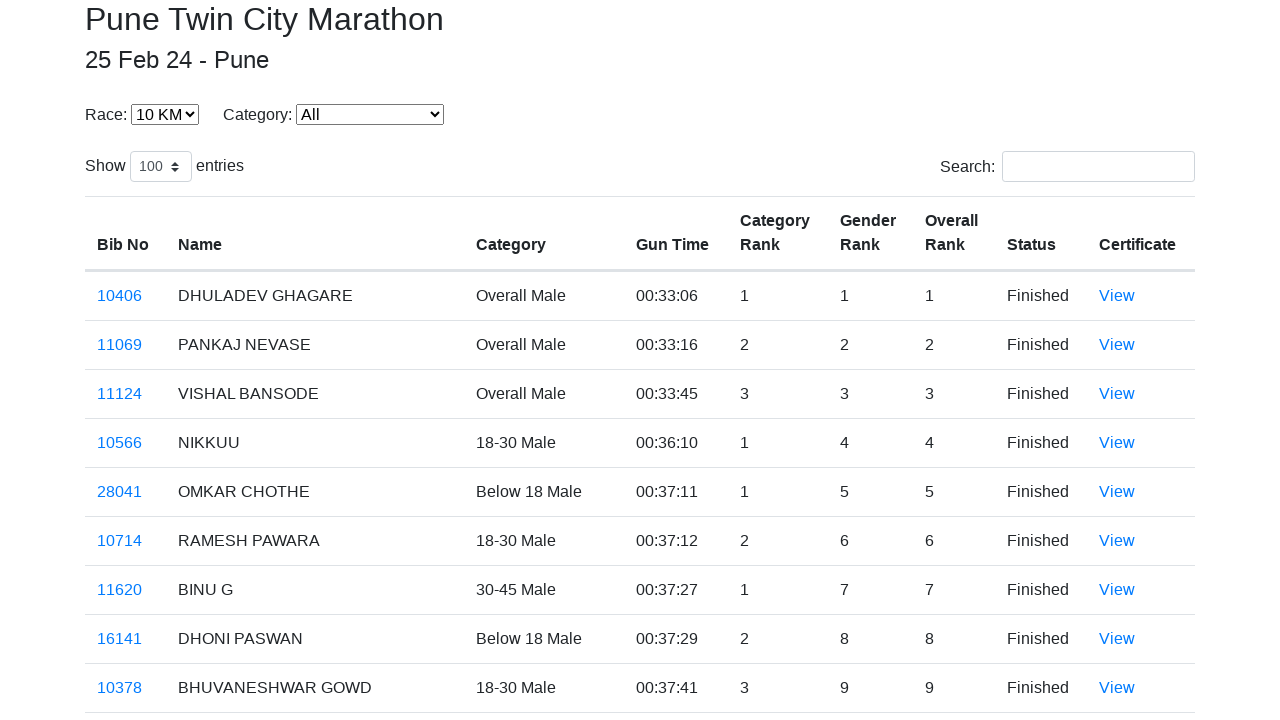

Pagination controls are visible
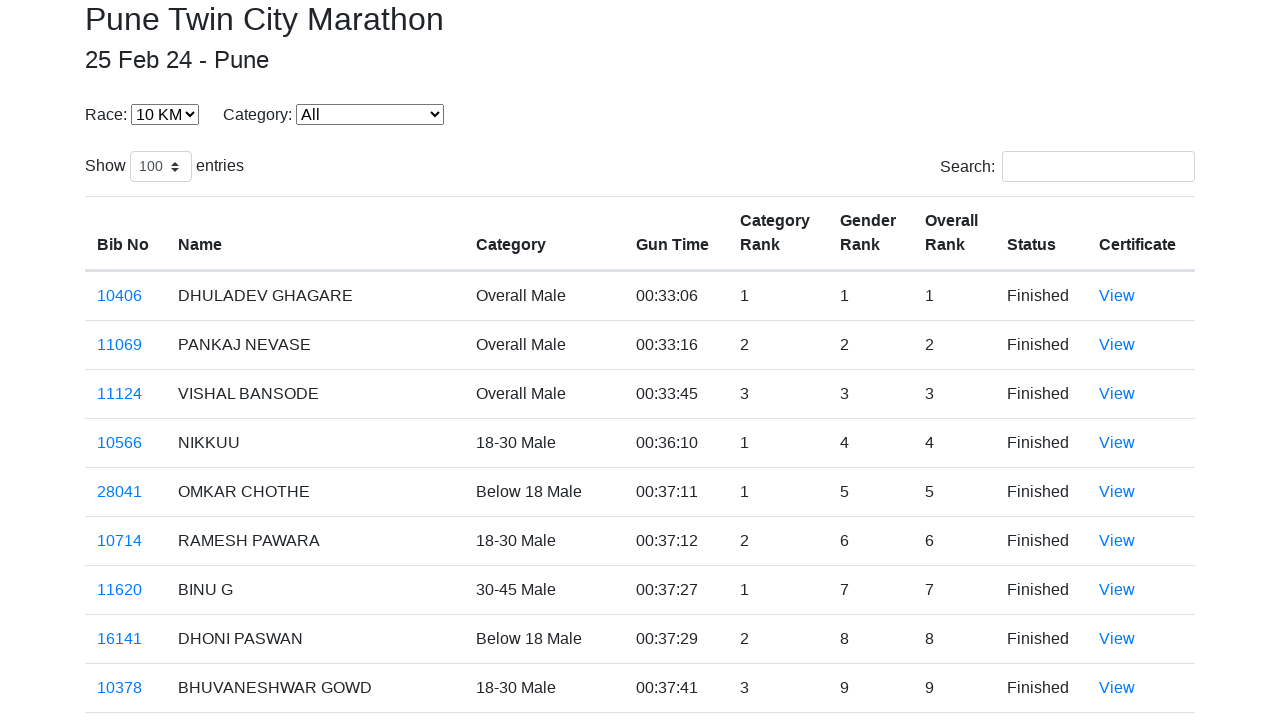

Clicked next page button to navigate to page 2 at (1166, 680) on li.paginate_button.page-item.next
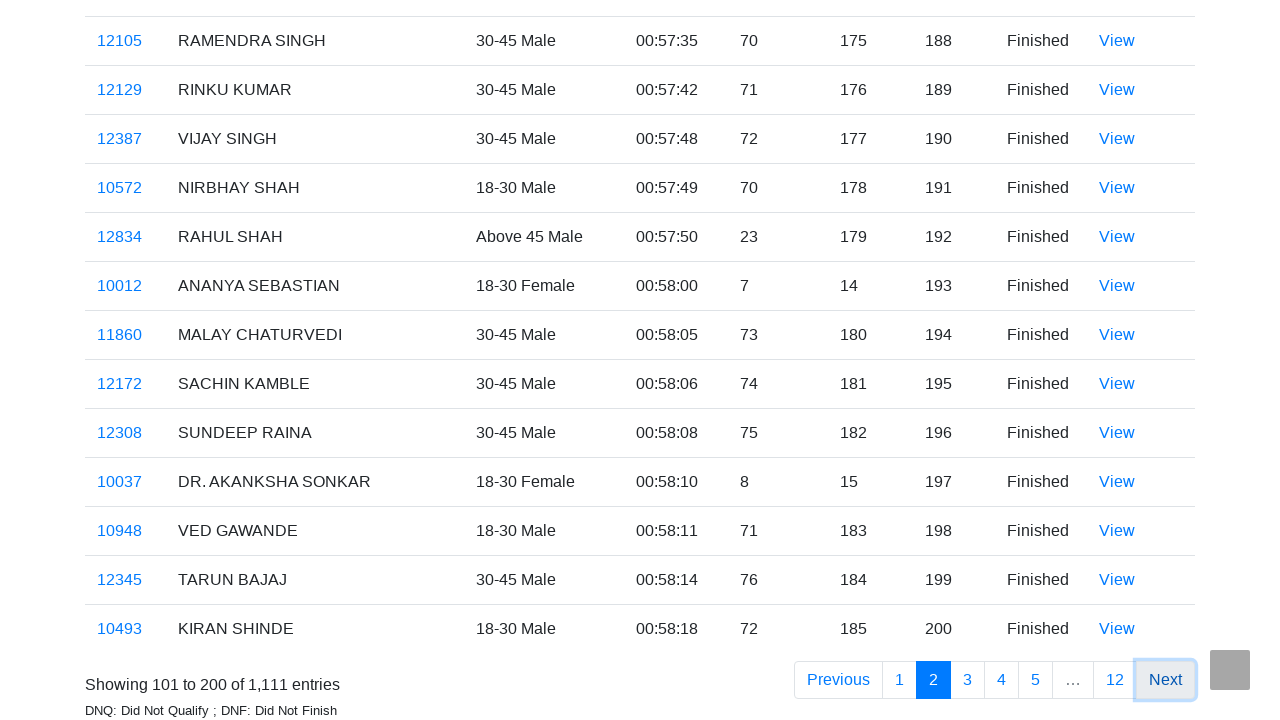

Waited for next page results to load
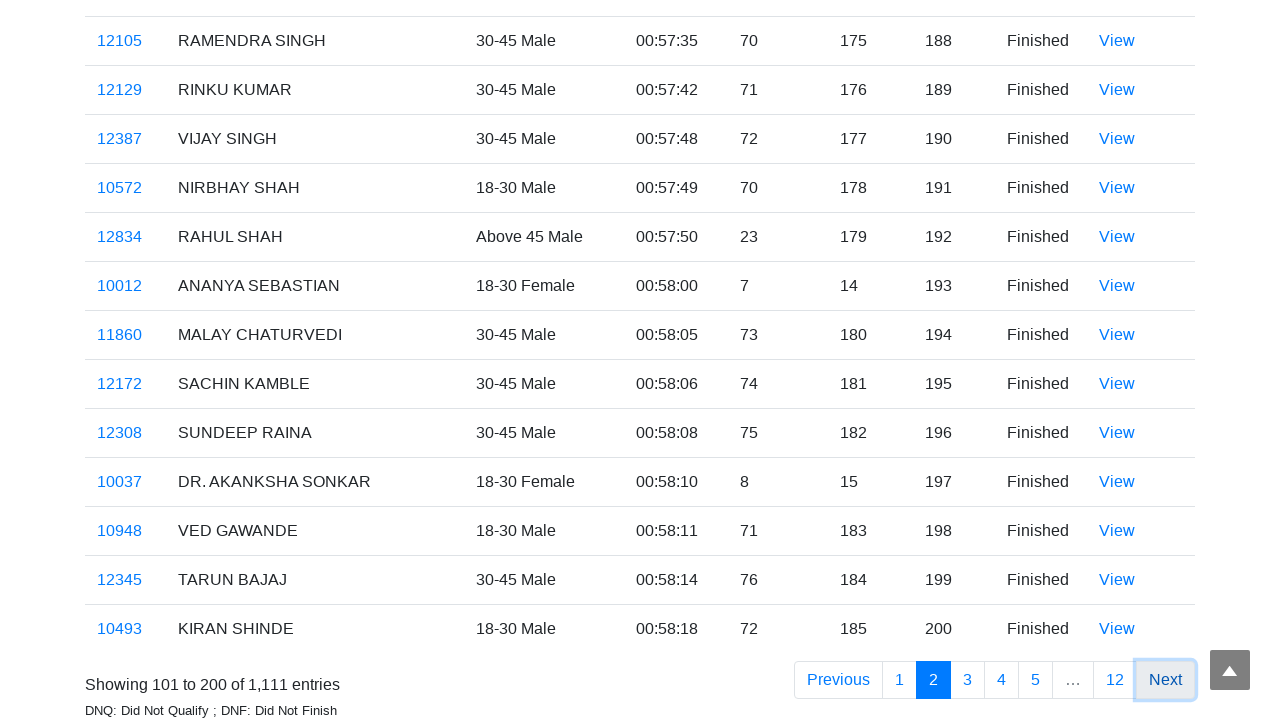

Clicked next page button to navigate to page 3 at (1166, 680) on li.paginate_button.page-item.next
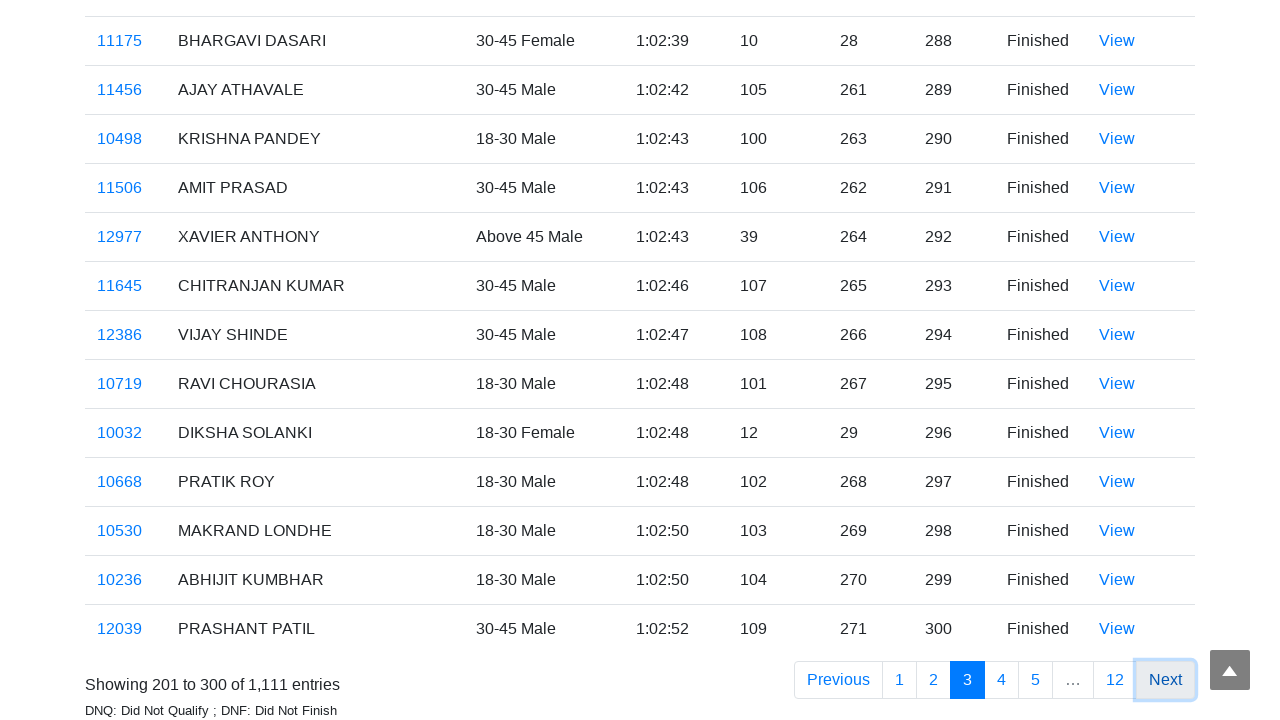

Waited for next page results to load
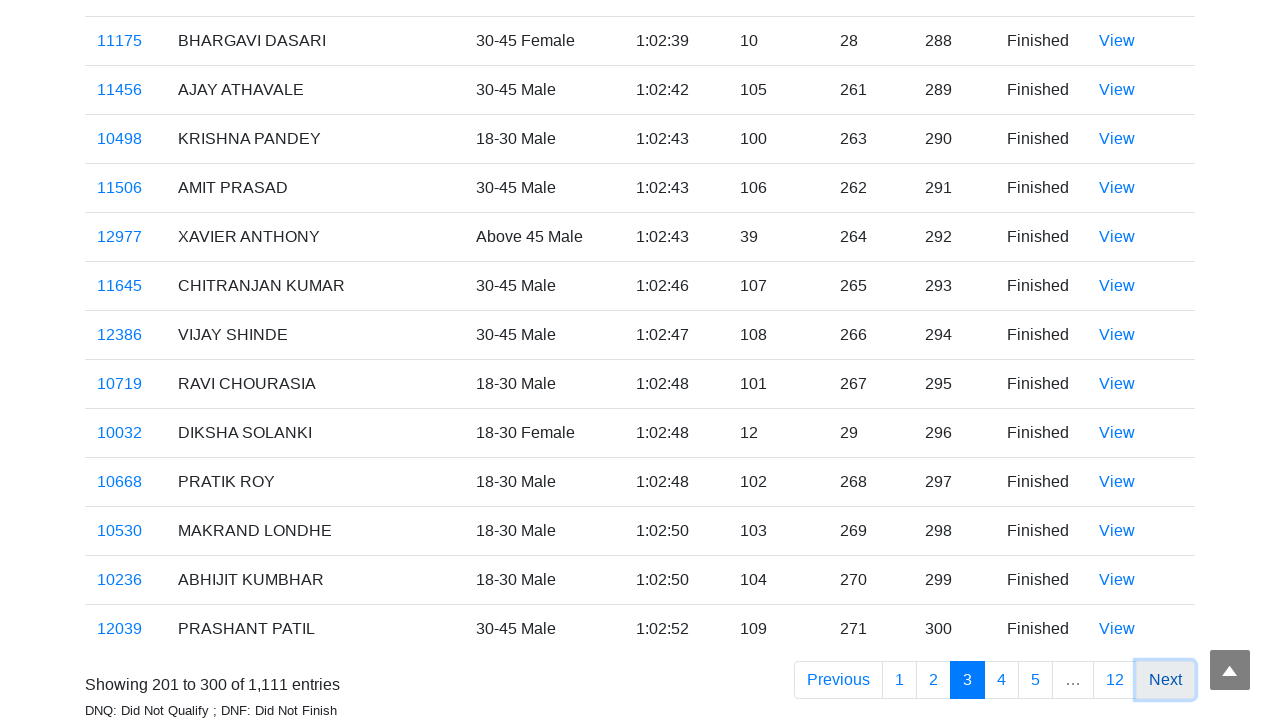

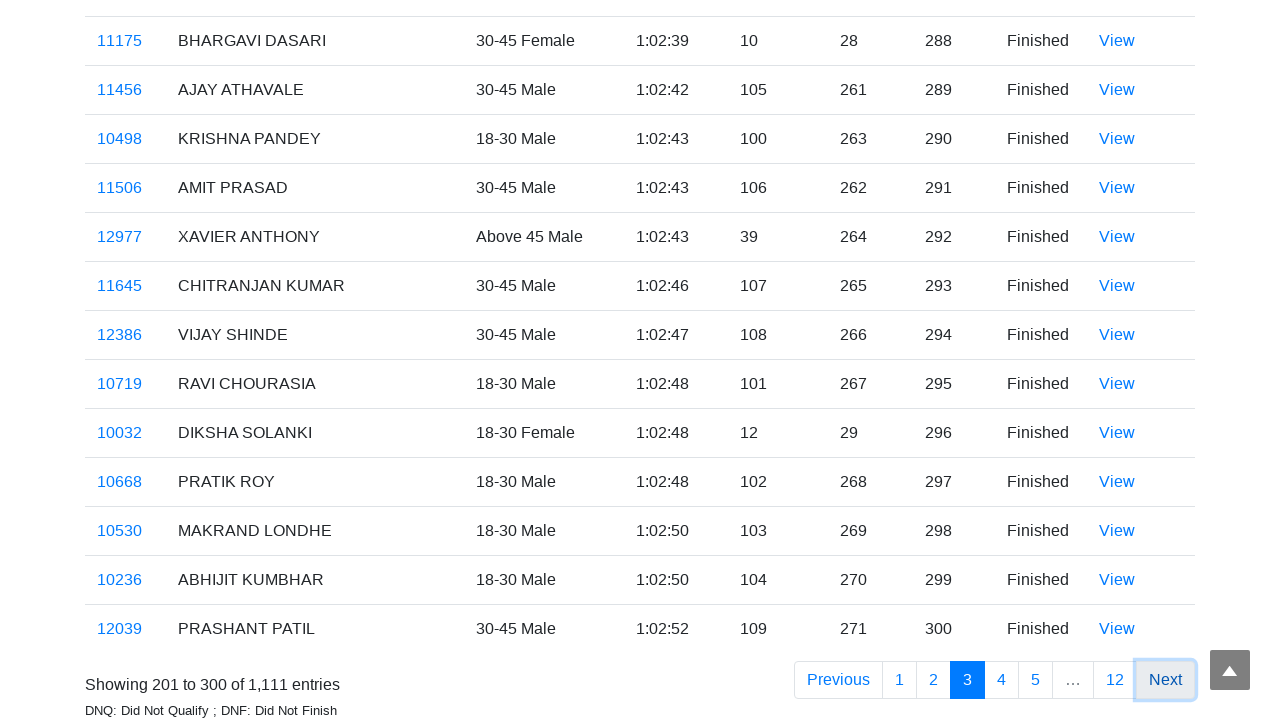